Tests that search does not return results for an author that does not exist in the database, expecting a confirmation message

Starting URL: https://www.sharelane.com/cgi-bin/main.py

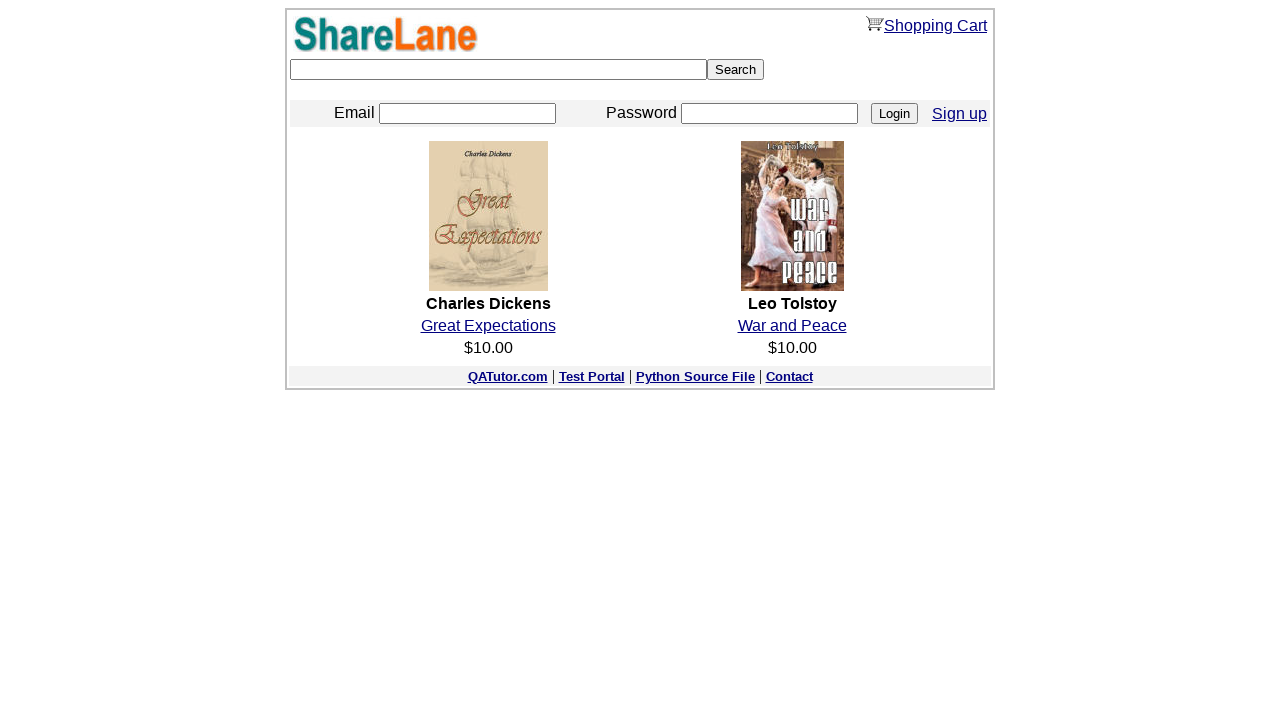

Filled search box with non-existent author name 'Tolstoy' on [type=text]
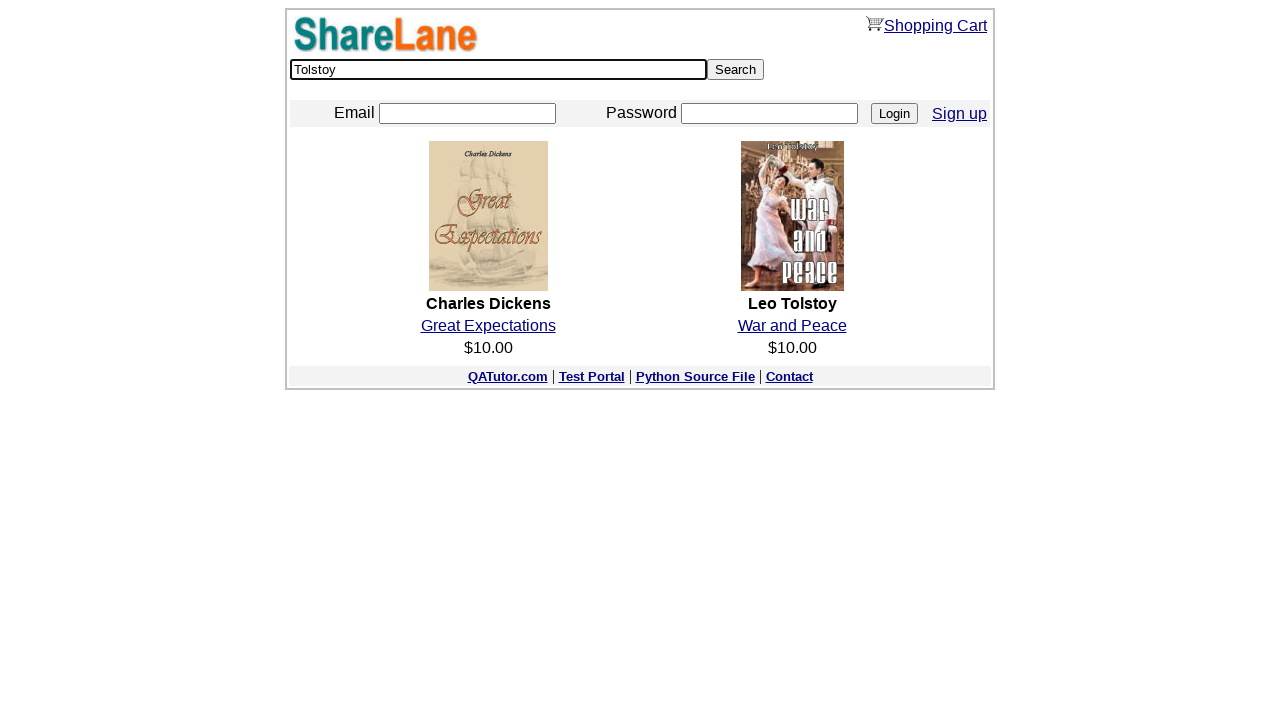

Clicked search button at (736, 70) on [value=Search]
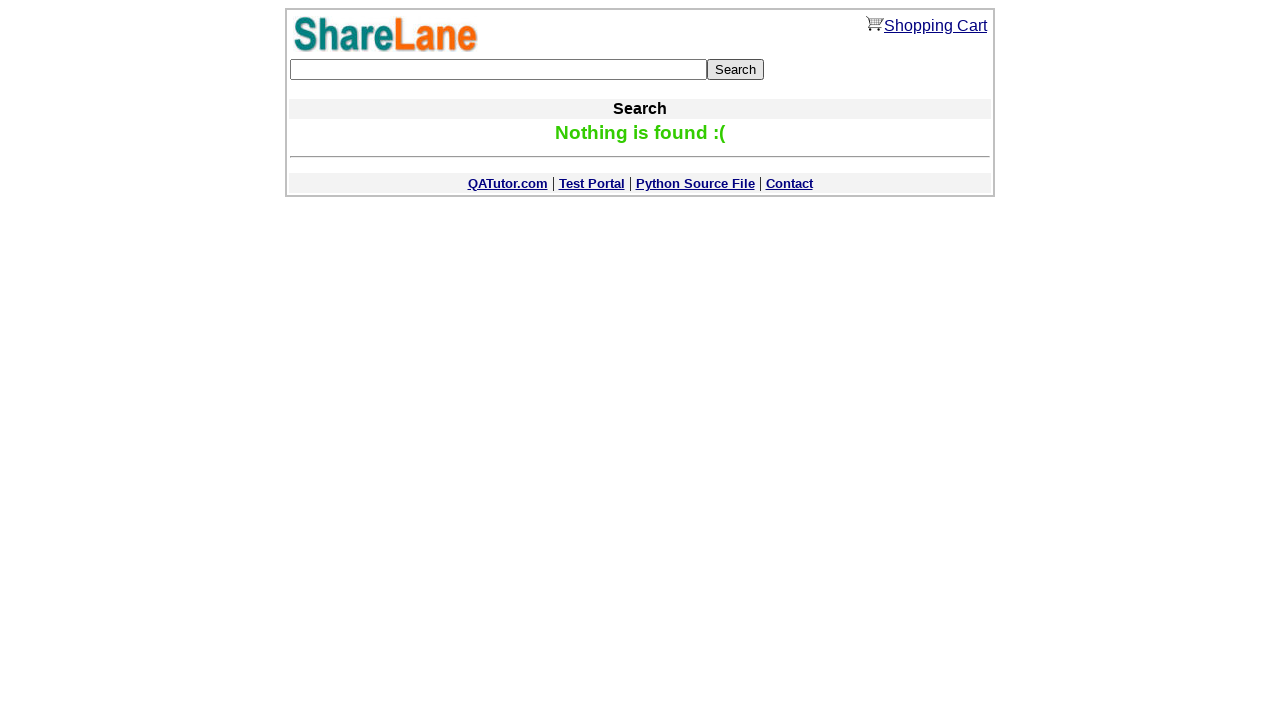

Confirmation message appeared indicating no results found for non-existent author
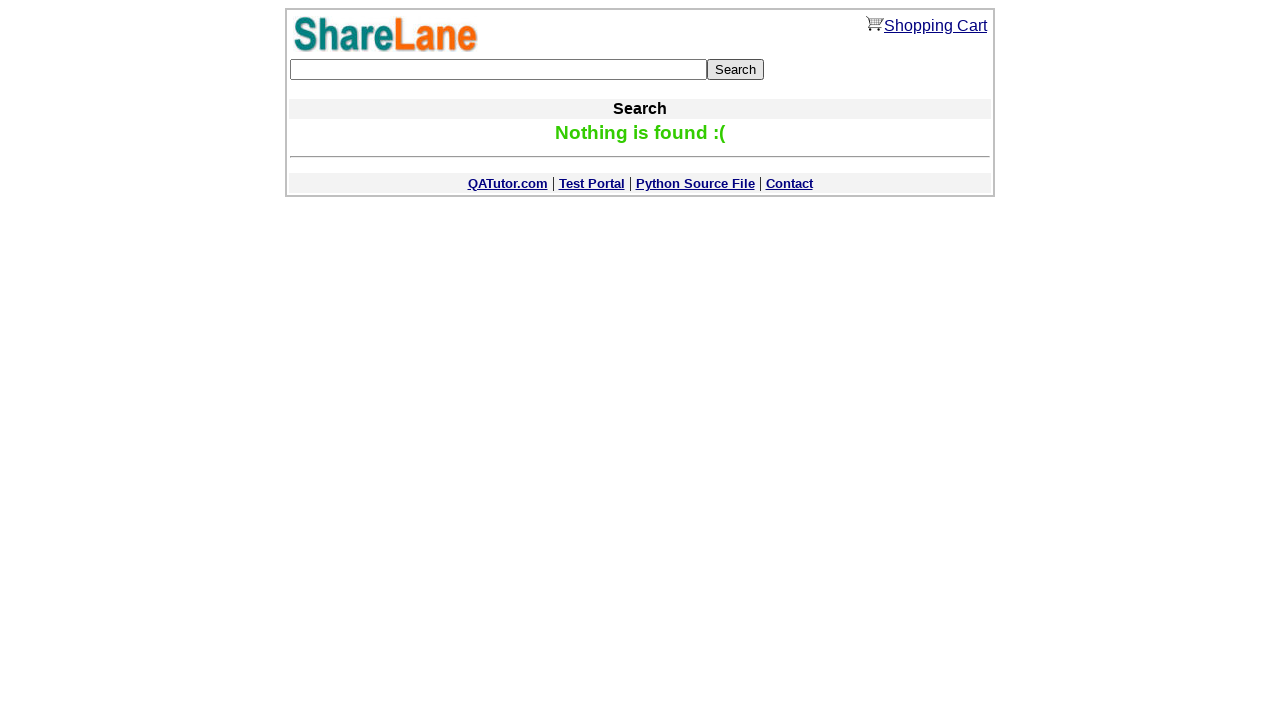

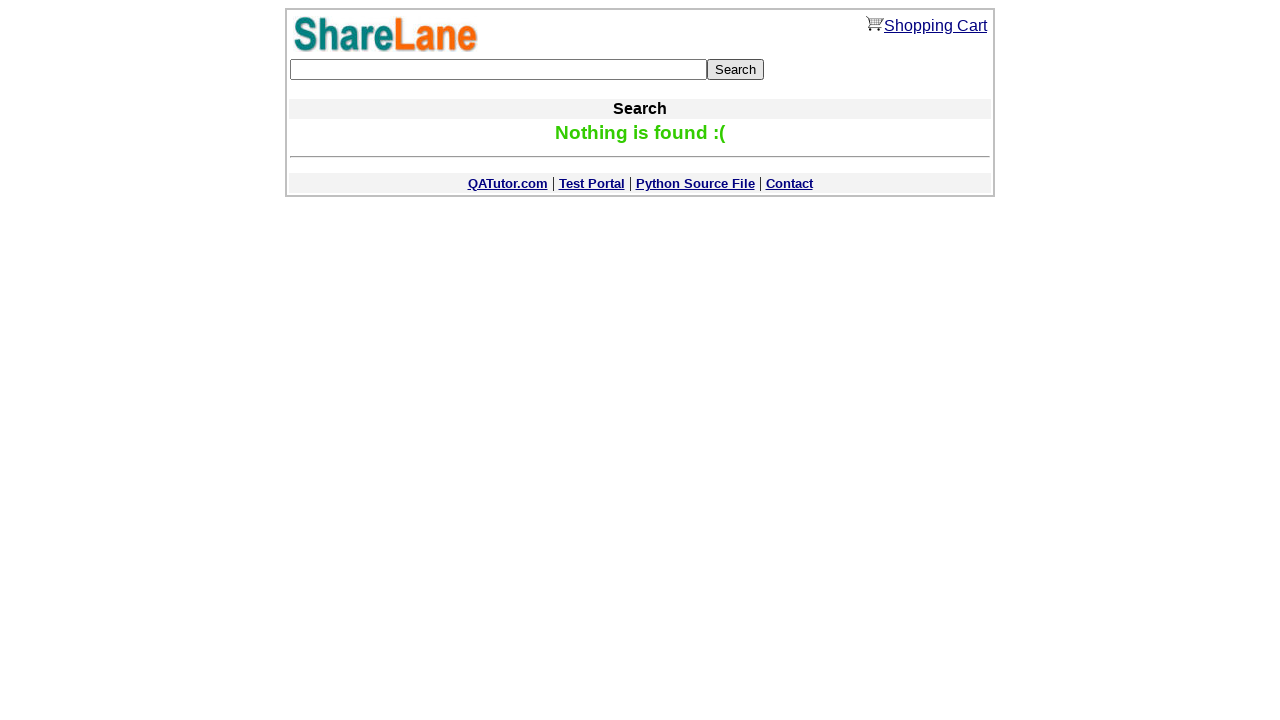